Simple test that navigates to 163.com homepage using Chrome

Starting URL: http://www.163.com

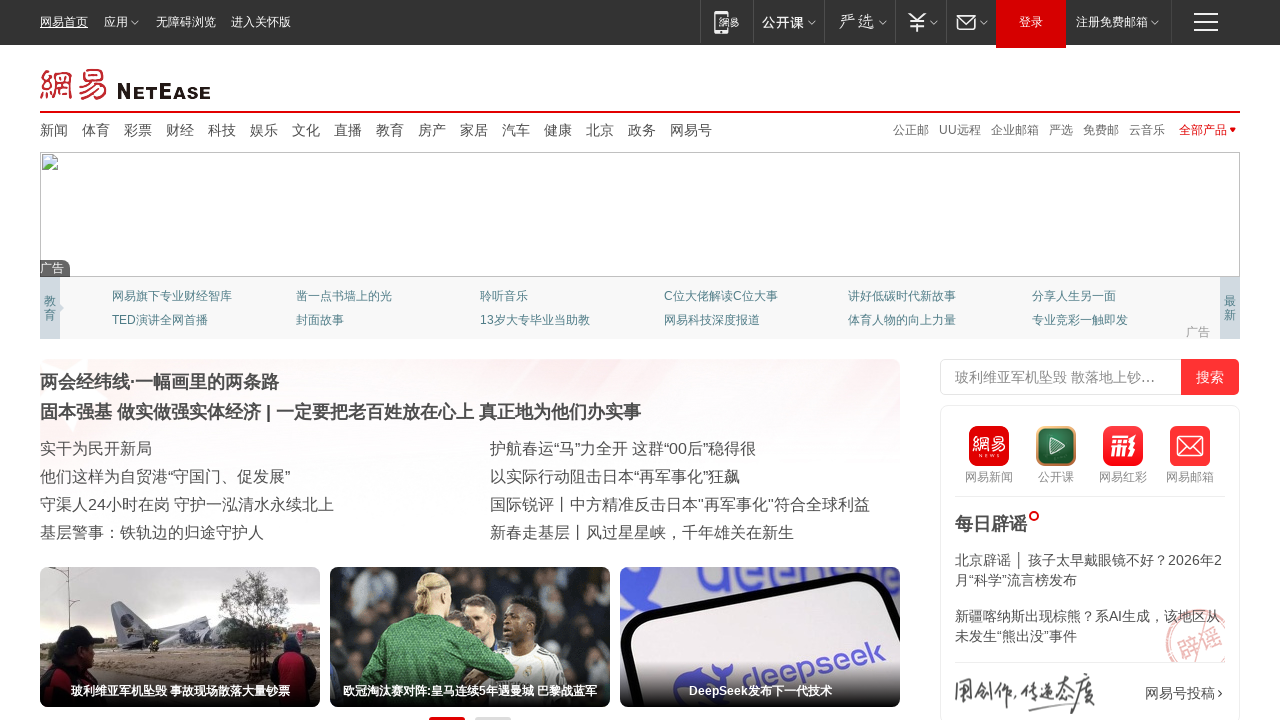

Waited for 163.com homepage to load (domcontentloaded)
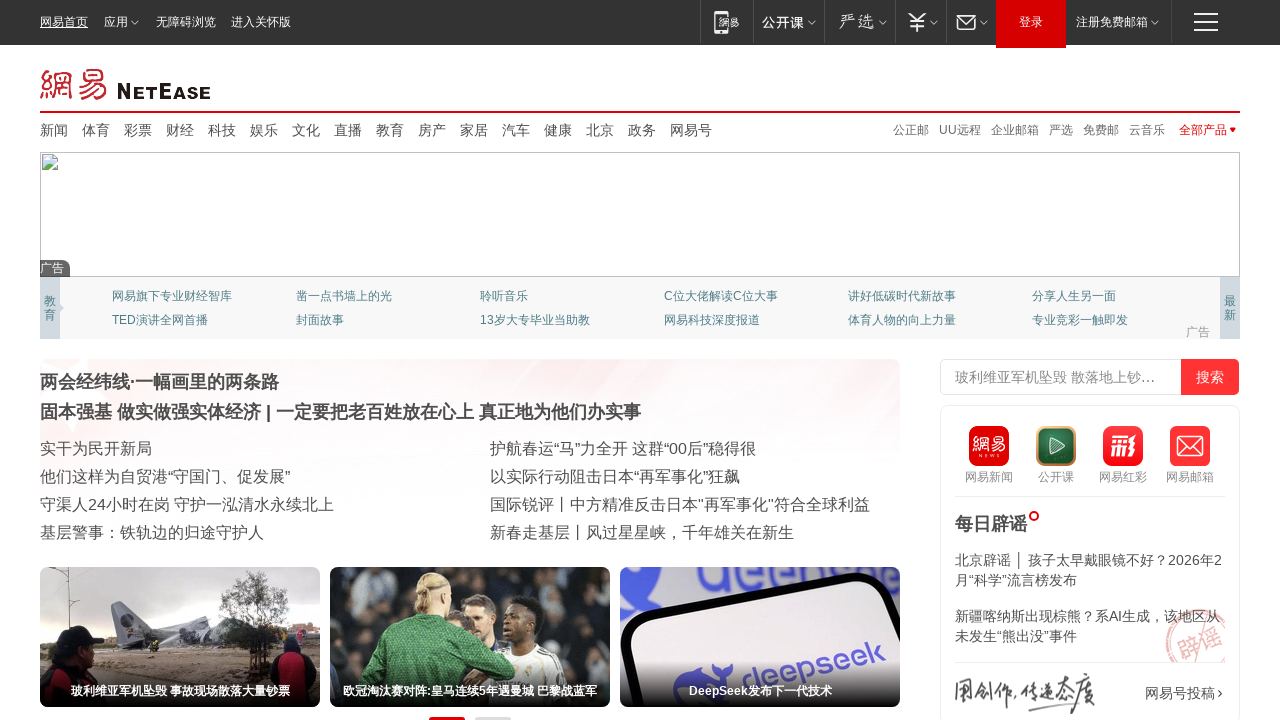

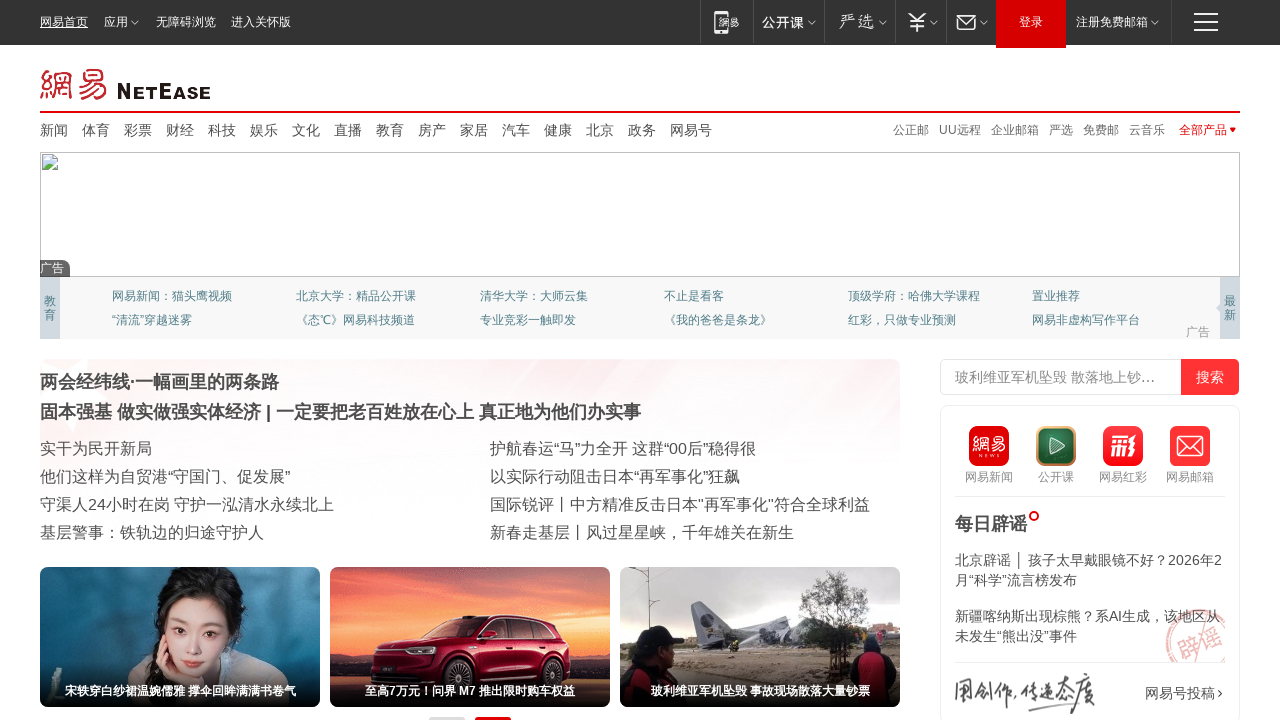